Tests a practice form by filling in first name, last name, and email fields, then clicks through three gender radio button options sequentially.

Starting URL: https://demoqa.com/automation-practice-form

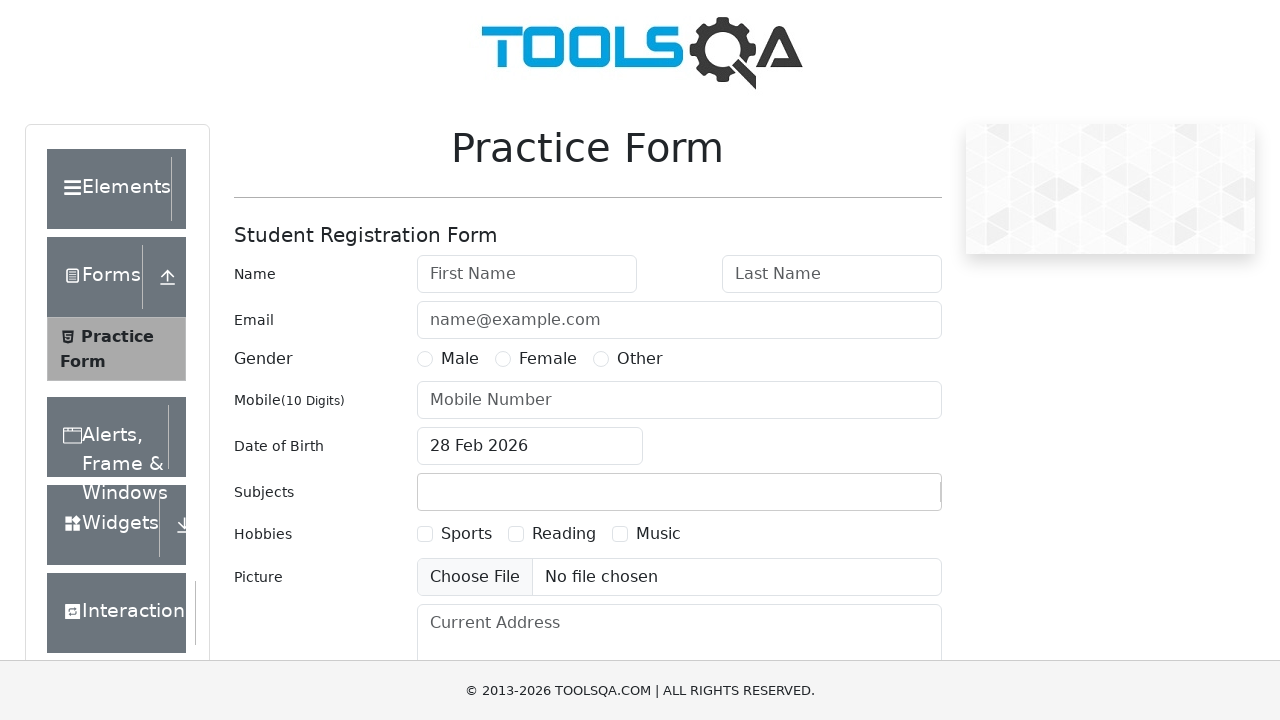

Filled first name field with 'Wiolet' on #firstName
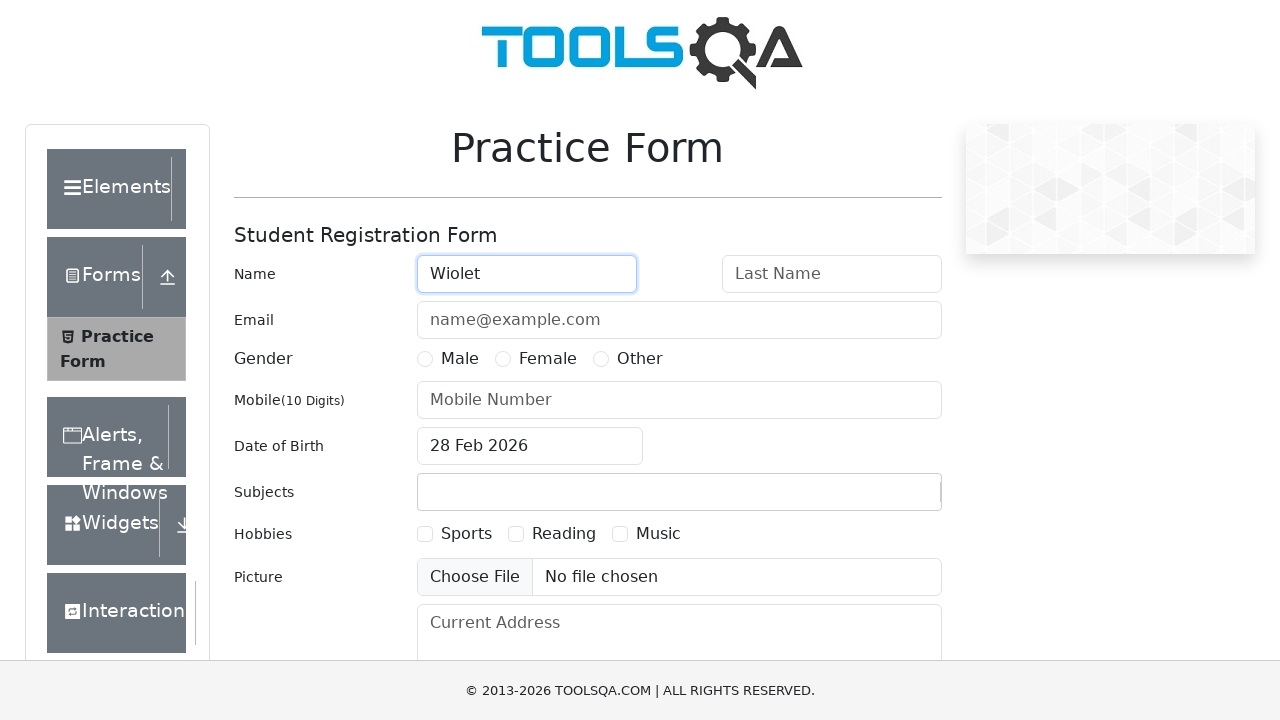

Filled last name field with 'Malik' on #lastName
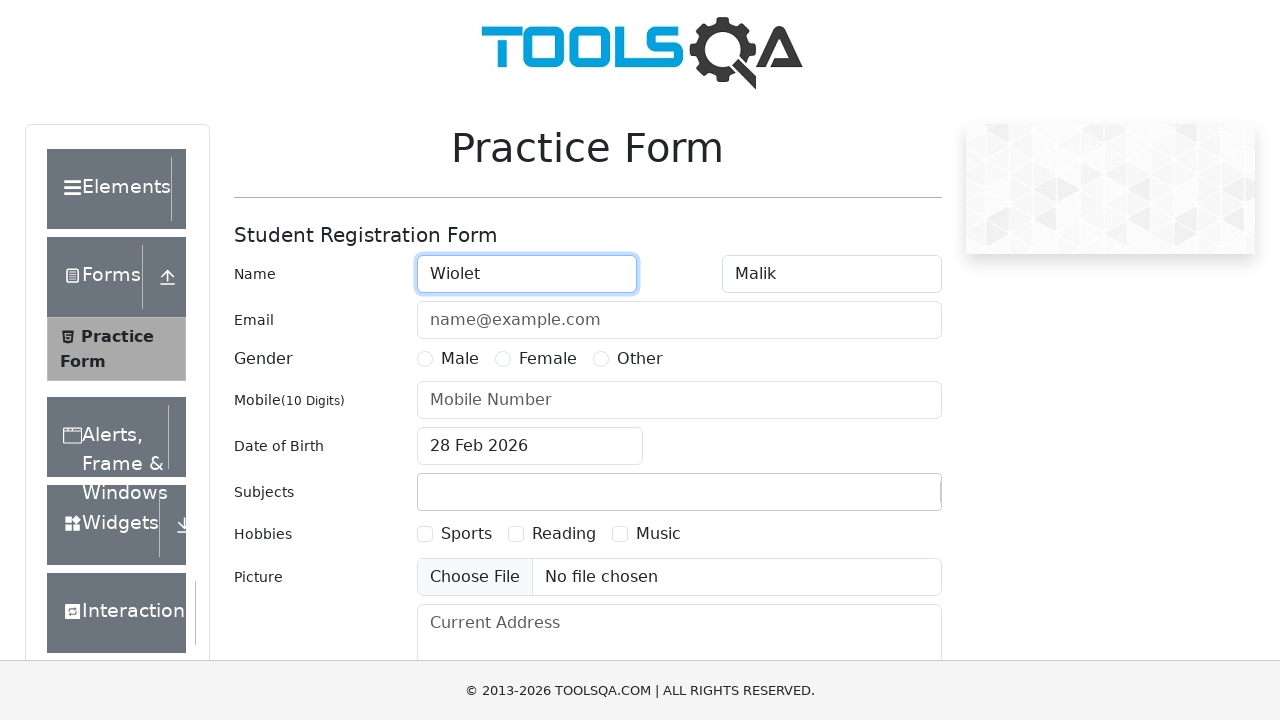

Filled email field with 'msp@it.com' on #userEmail
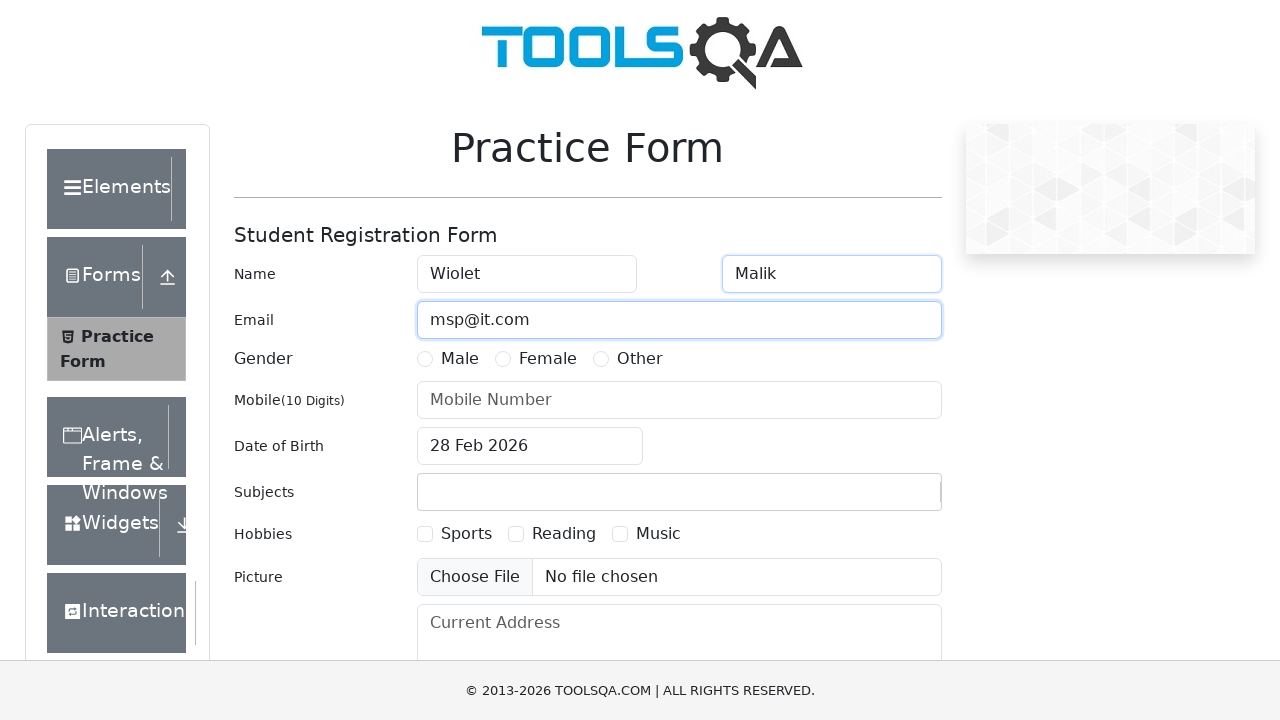

Clicked Male gender radio button at (460, 359) on label[for='gender-radio-1']
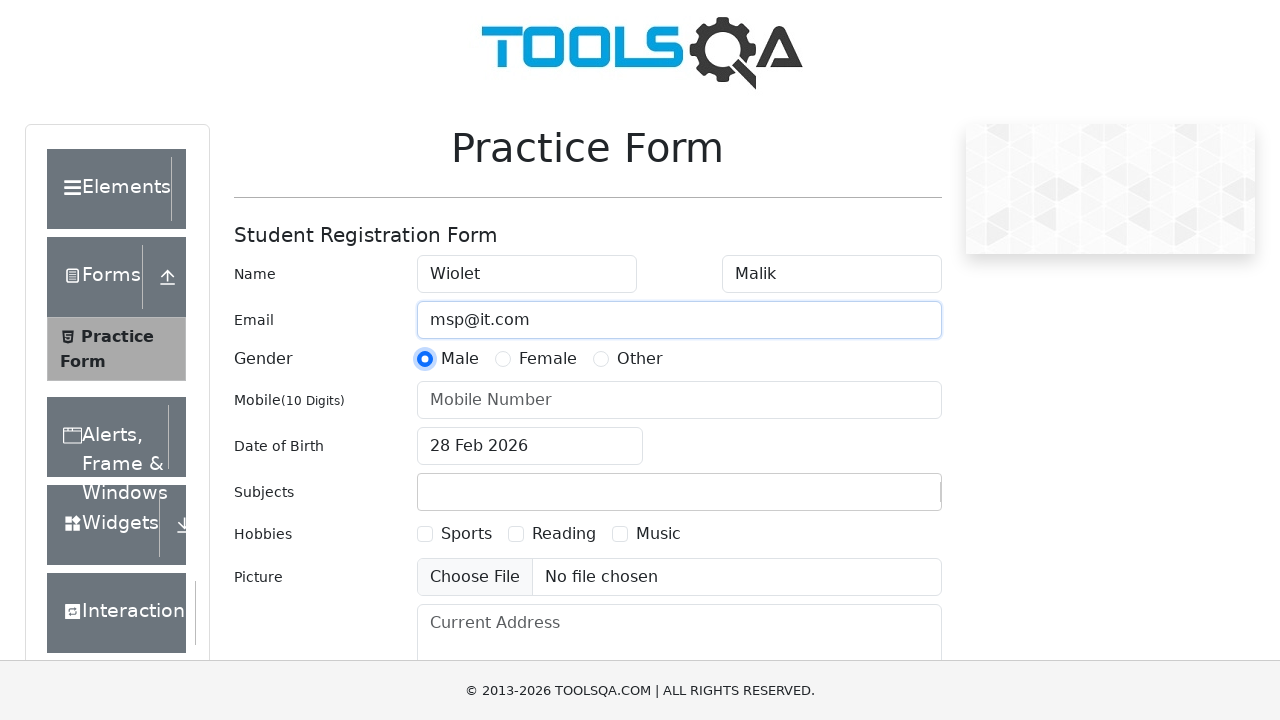

Clicked Female gender radio button at (548, 359) on label[for='gender-radio-2']
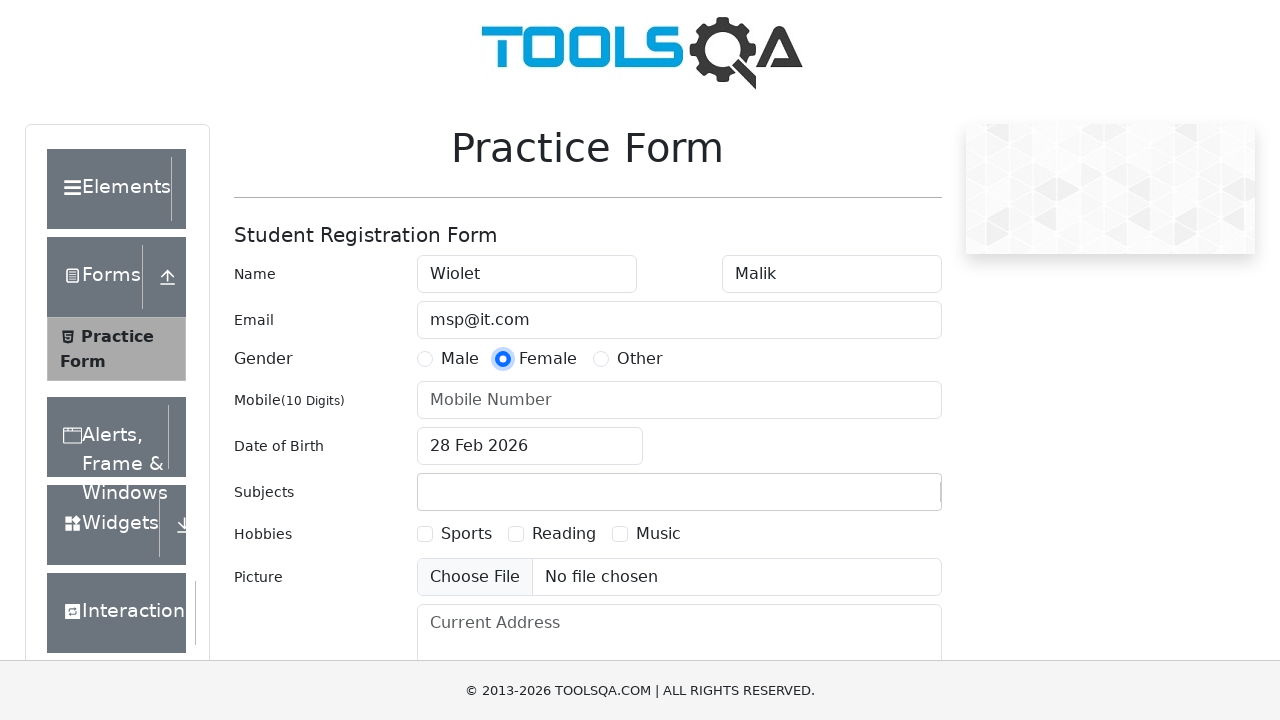

Clicked Other gender radio button at (640, 359) on label[for='gender-radio-3']
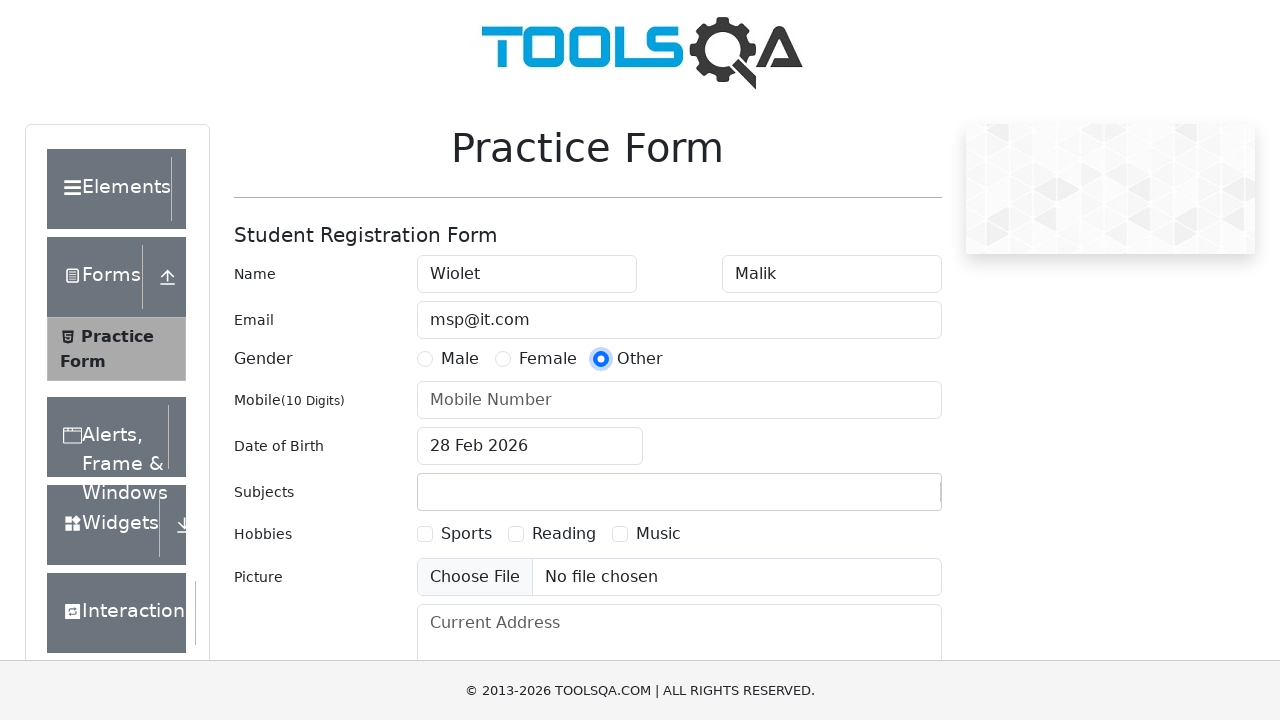

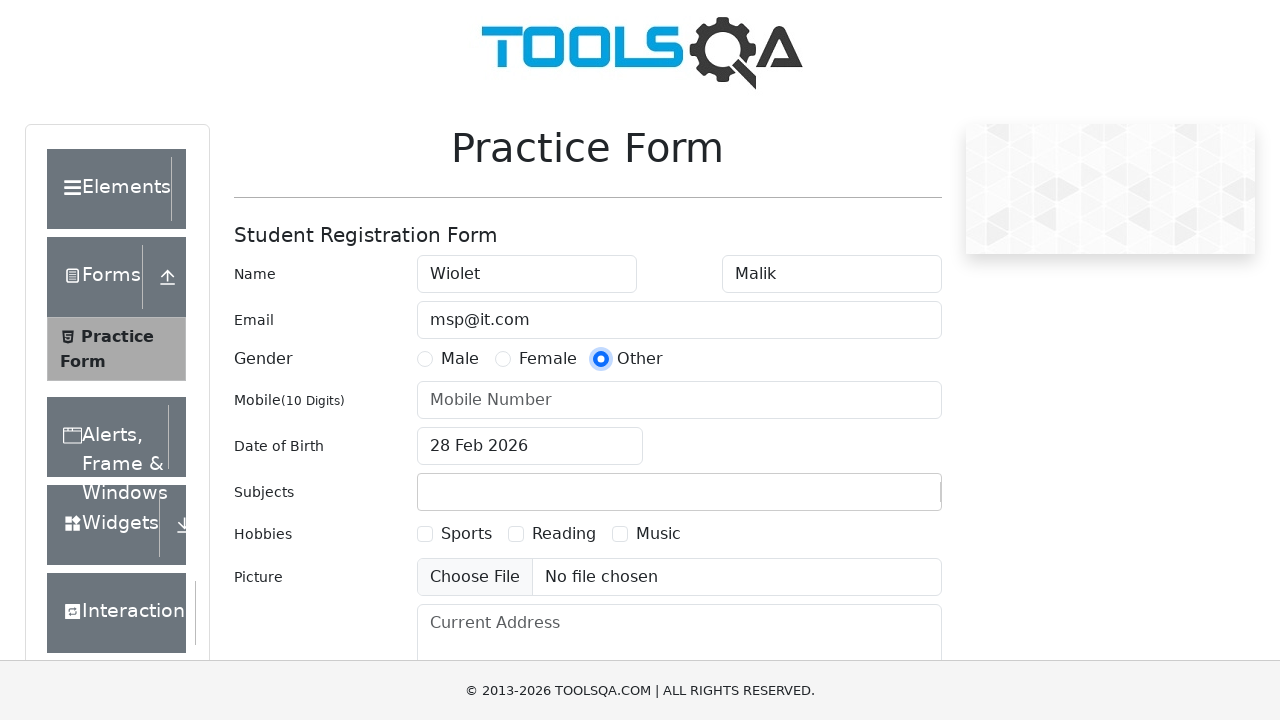